Tests a data types form by filling all personal information fields (first name, last name, address, email, phone, zip code, city, country, job position, company) and submitting the form to verify field validation styling.

Starting URL: https://bonigarcia.dev/selenium-webdriver-java/data-types.html

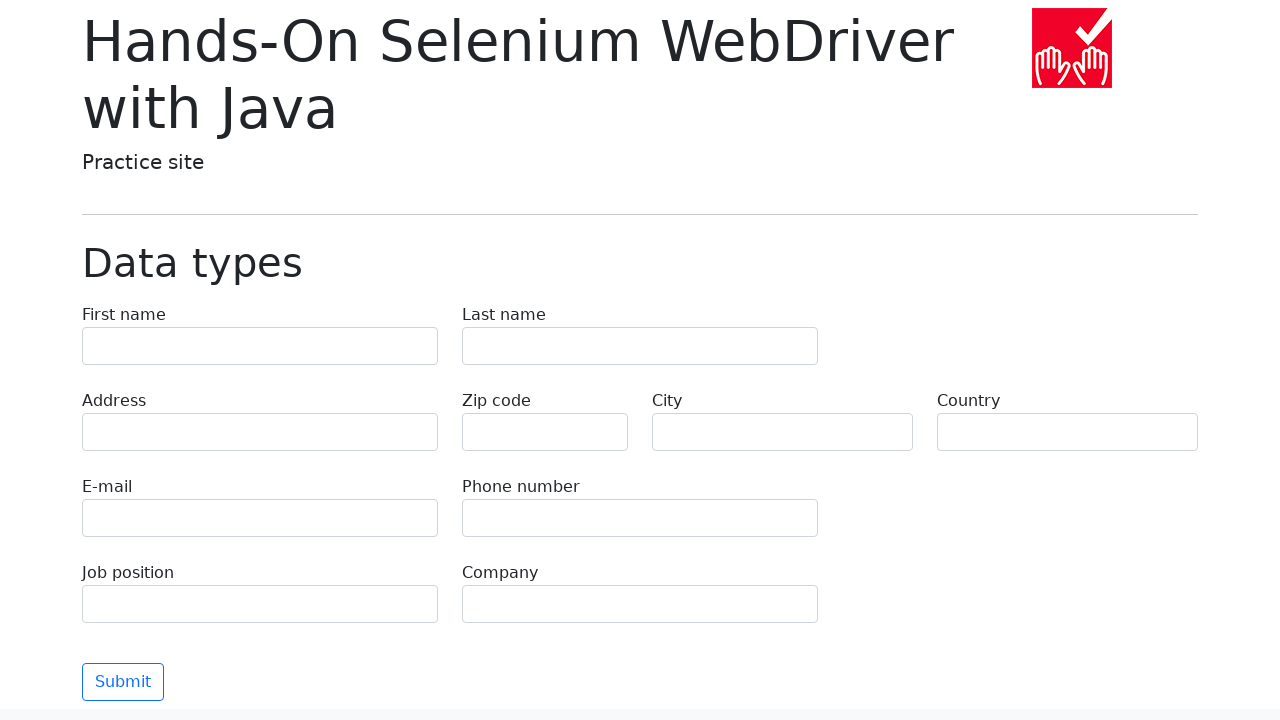

Filled first name field with 'Michael' on input[name='first-name']
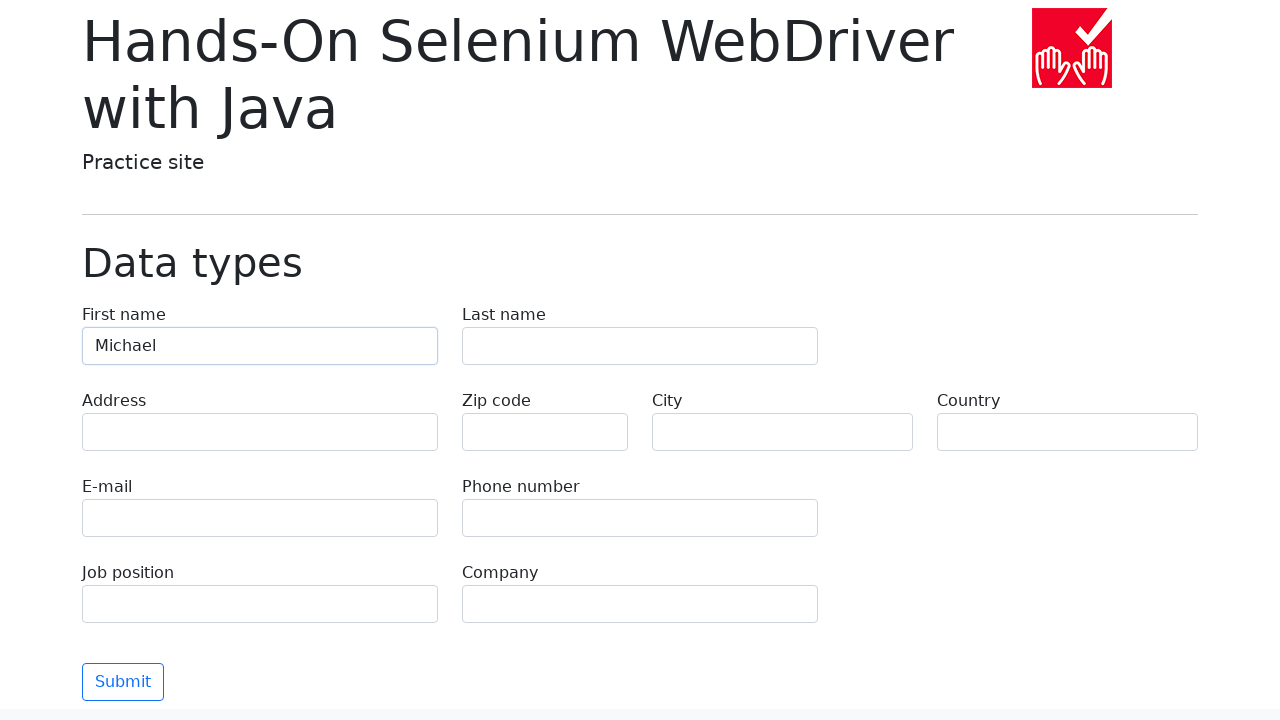

Filled last name field with 'Johnson' on input[name='last-name']
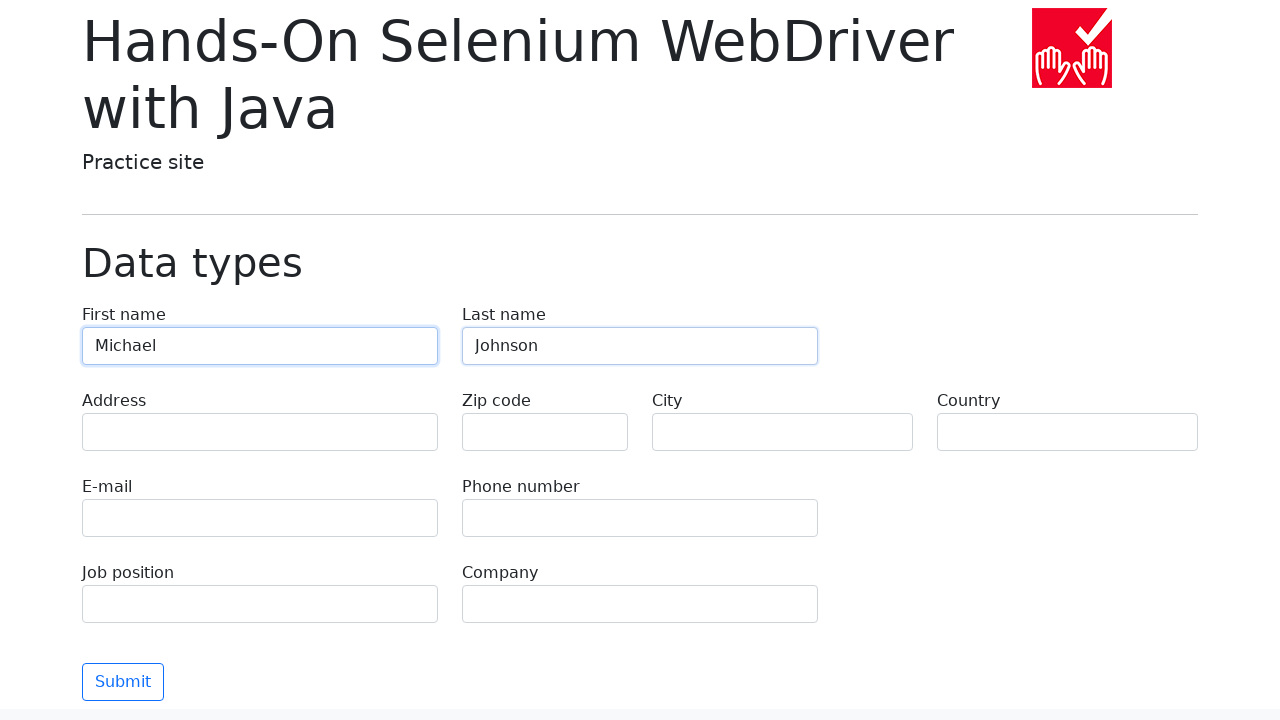

Filled address field with '742 Evergreen Terrace' on input[name='address']
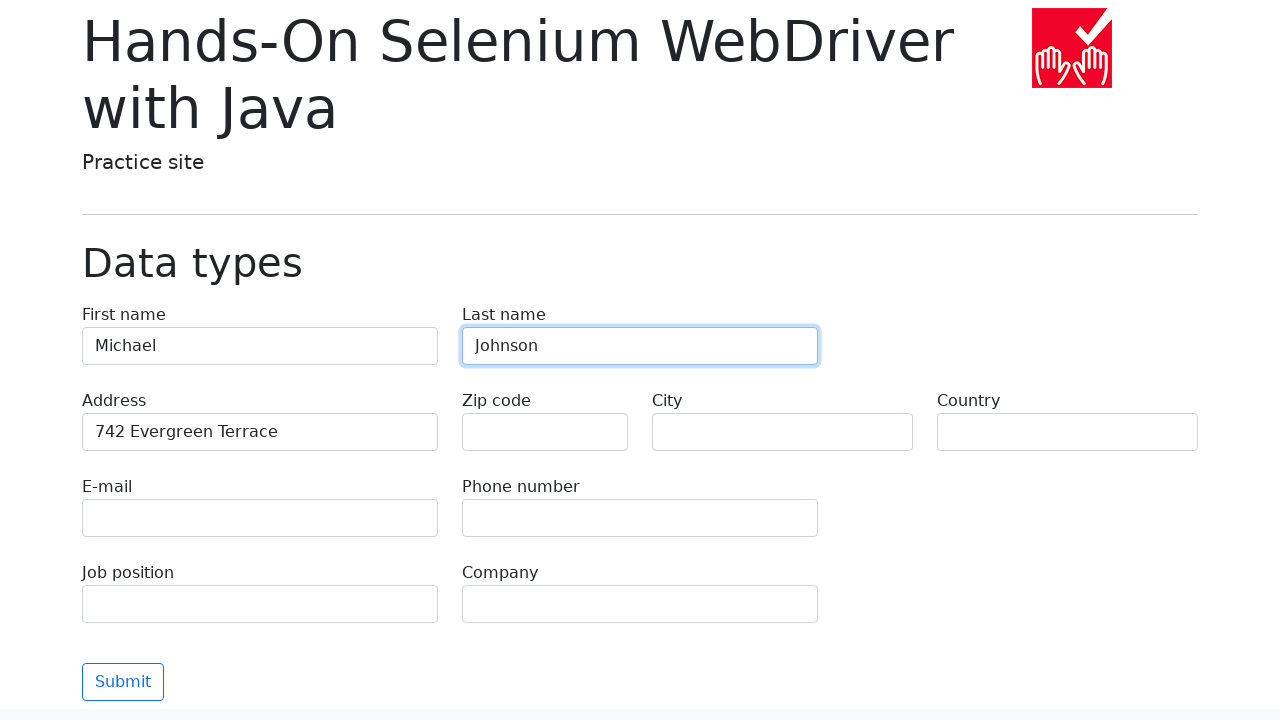

Filled email field with 'michael.johnson@example.com' on input[name='e-mail']
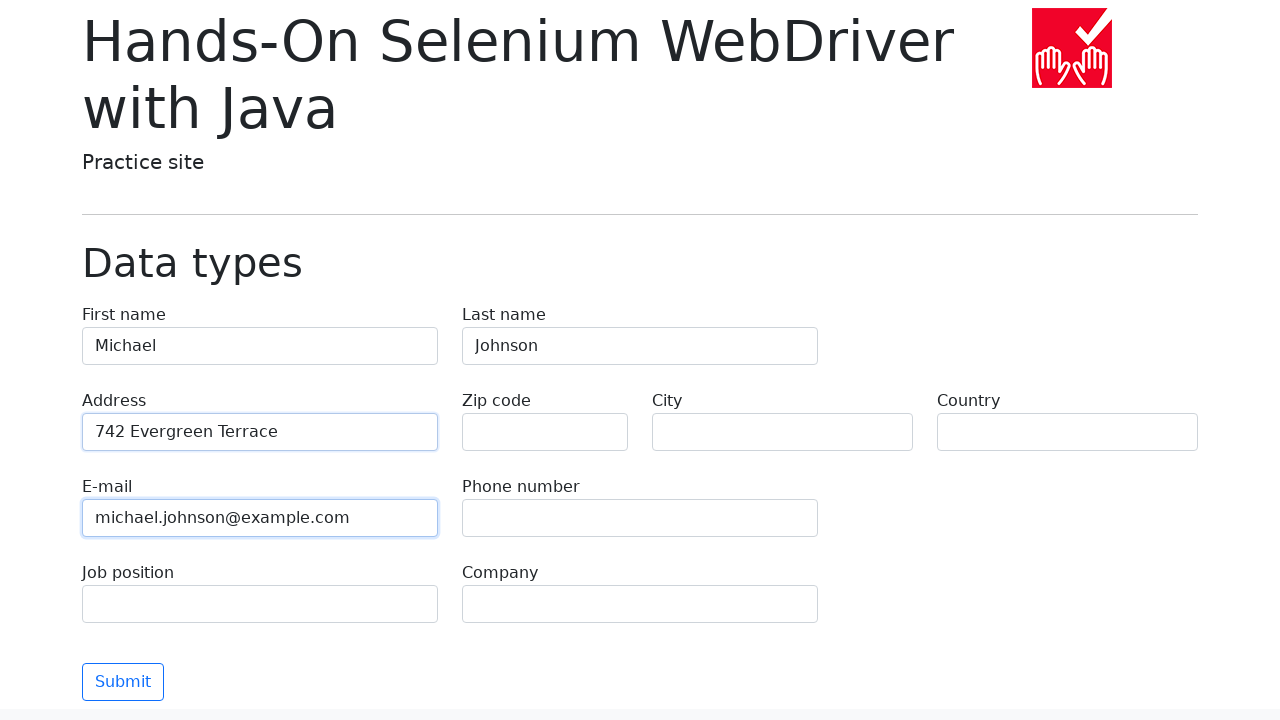

Filled phone field with '+1-555-123-4567' on input[name='phone']
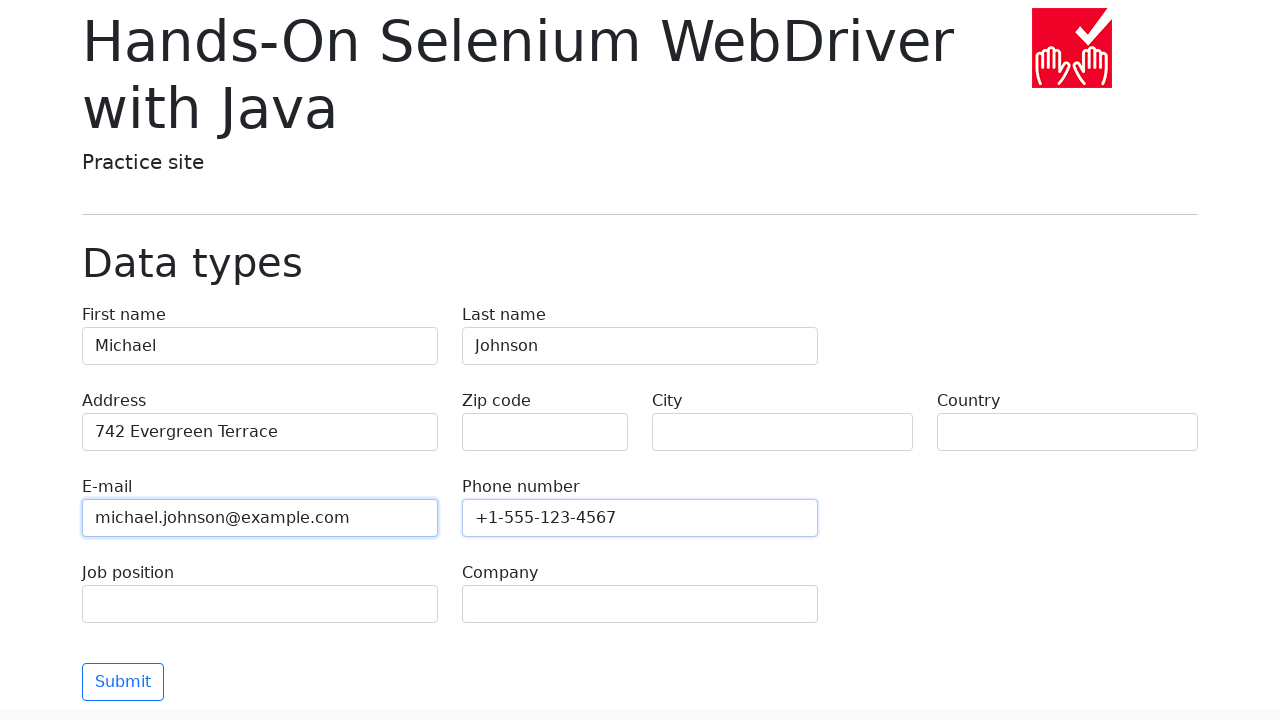

Left zip code field empty to test validation on input[name='zip-code']
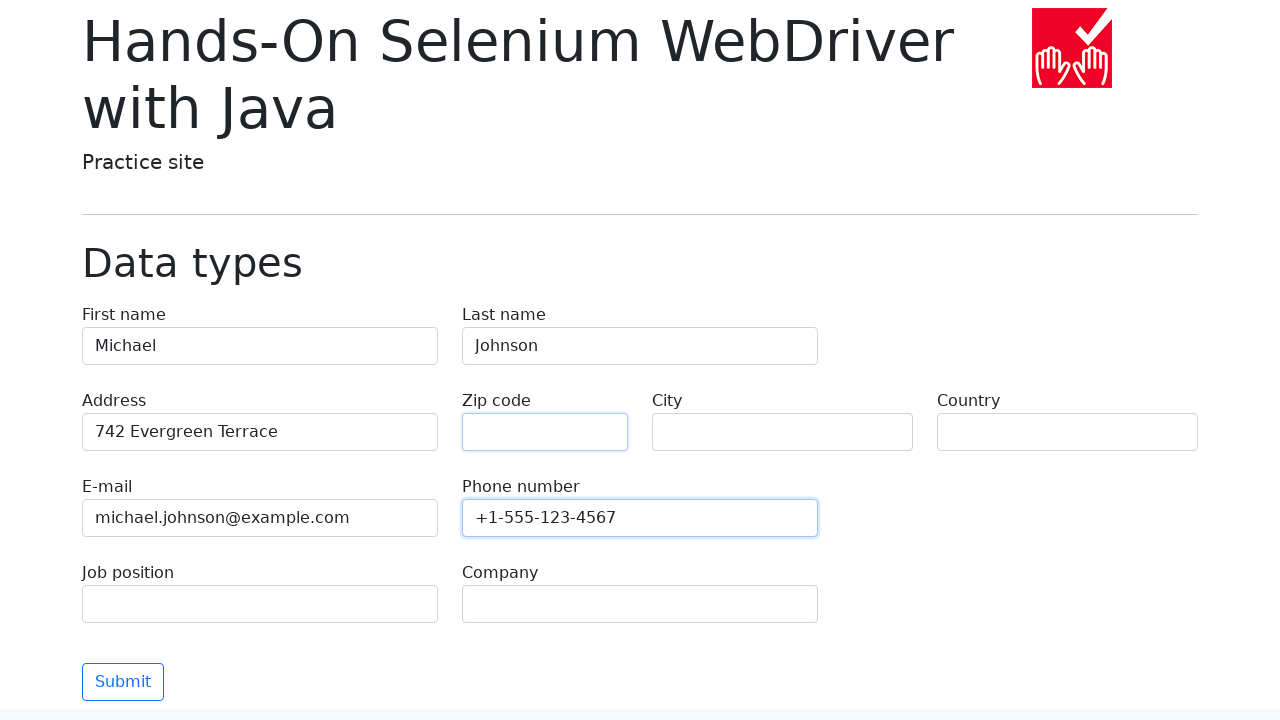

Filled city field with 'Springfield' on input[name='city']
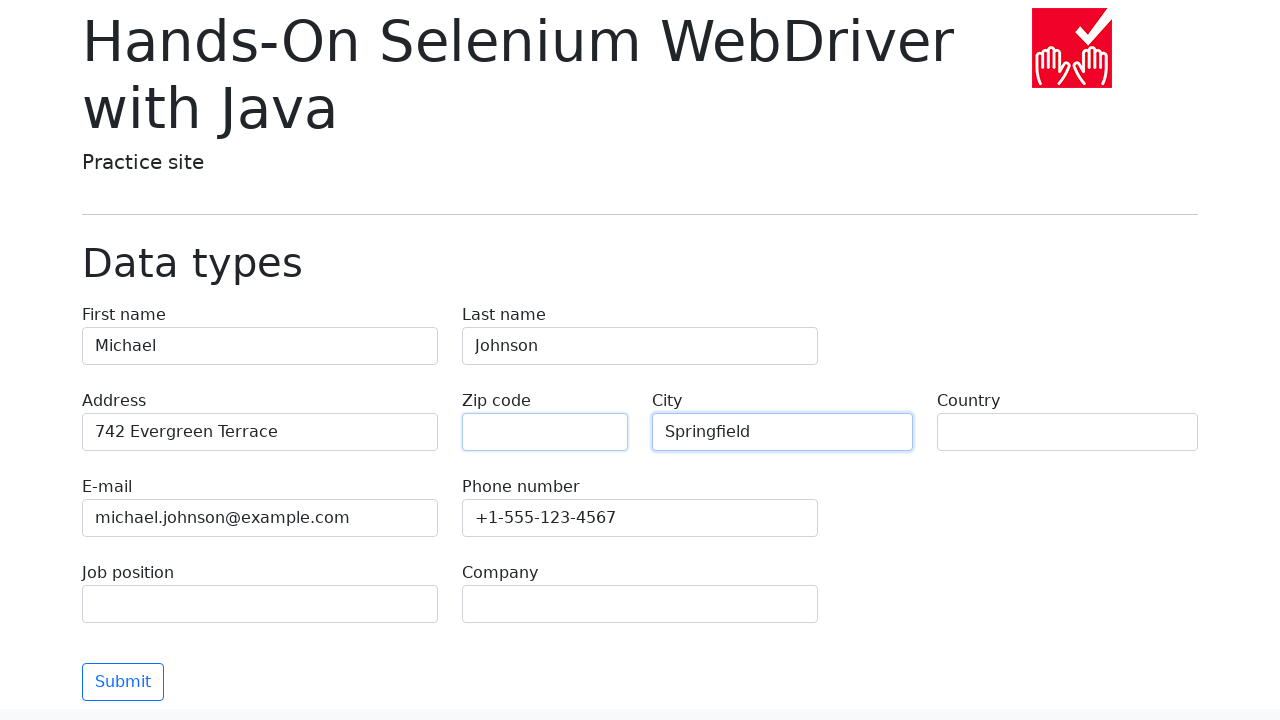

Filled country field with 'United States' on input[name='country']
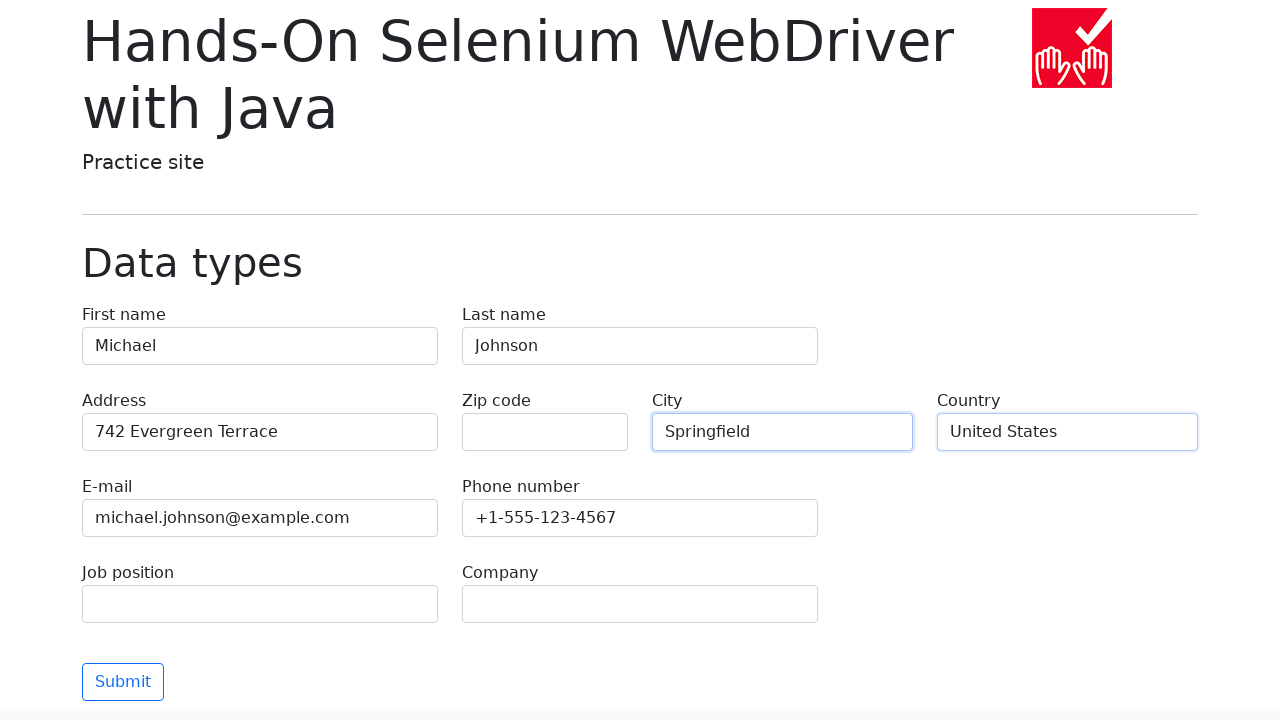

Filled job position field with 'Software Engineer' on input[name='job-position']
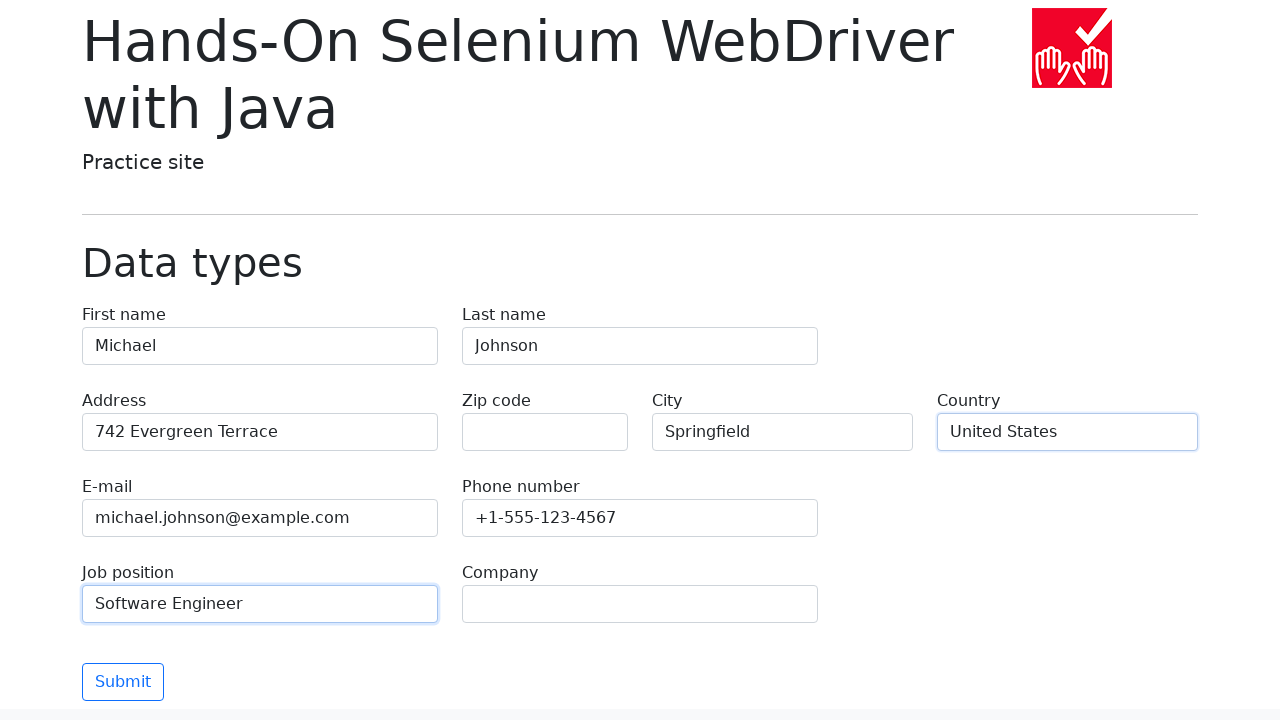

Filled company field with 'Tech Solutions Inc' on input[name='company']
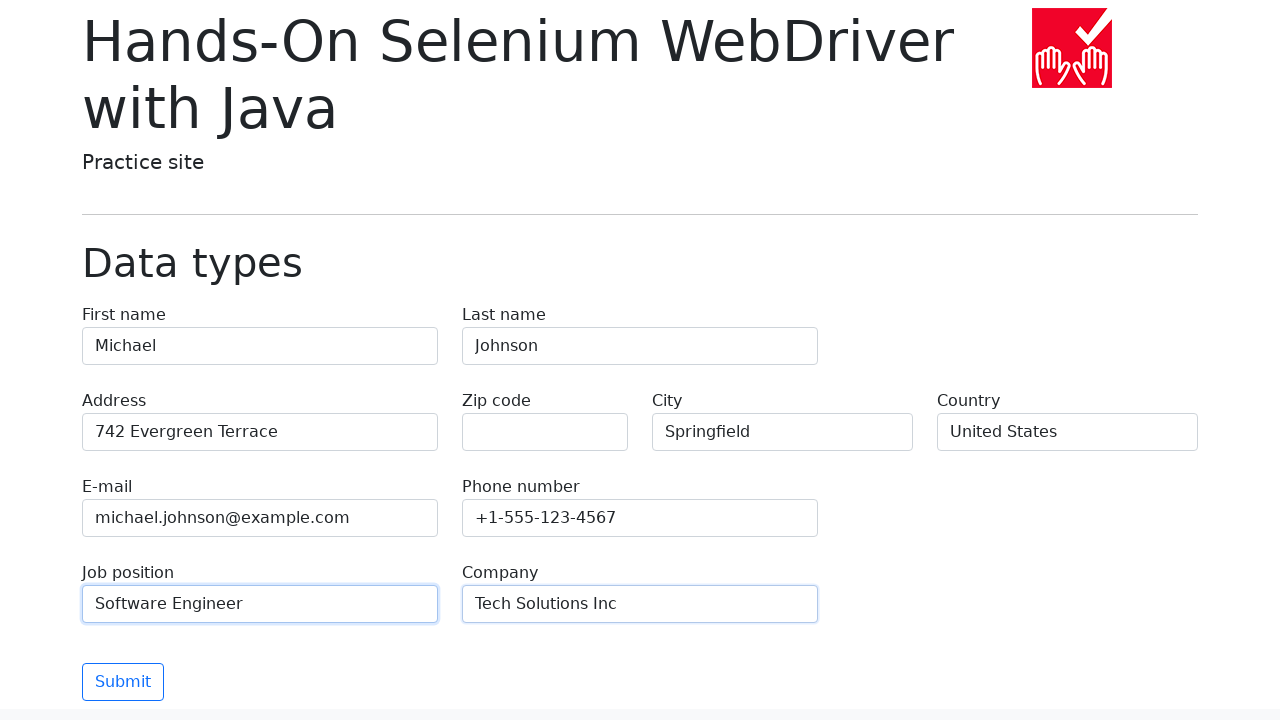

Scrolled submit button into view
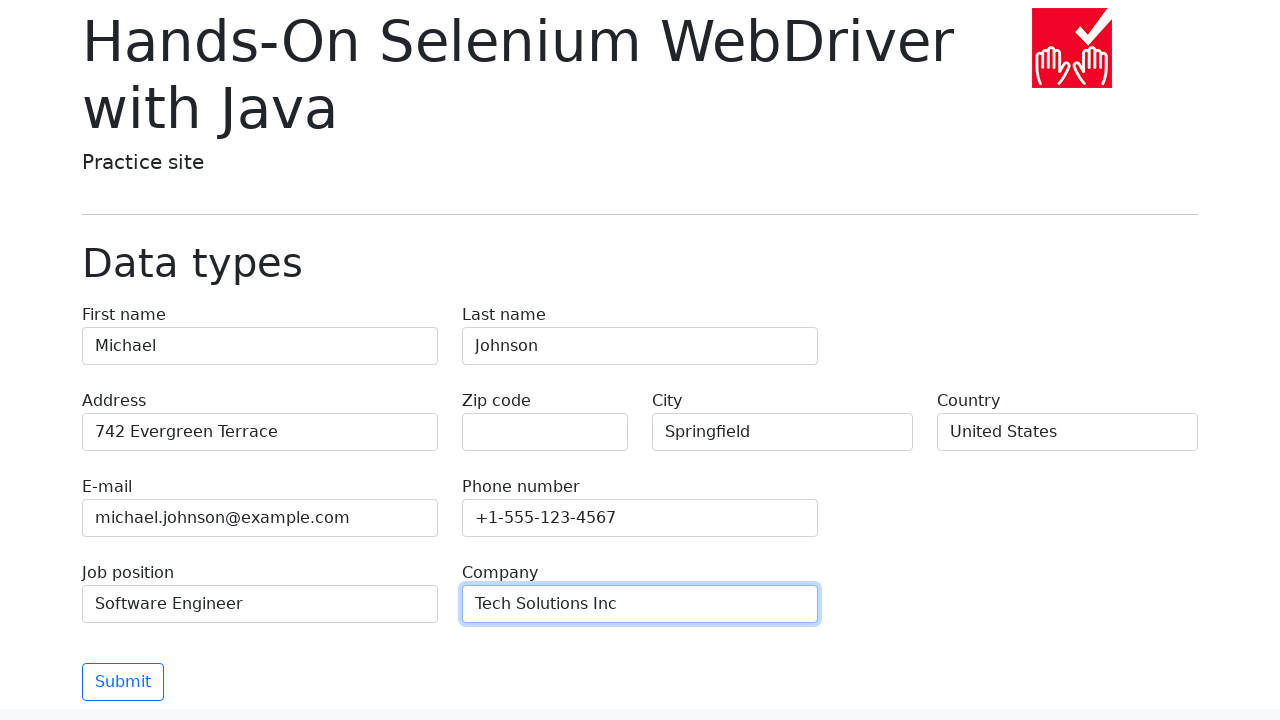

Clicked submit button to submit the form at (123, 682) on button.btn
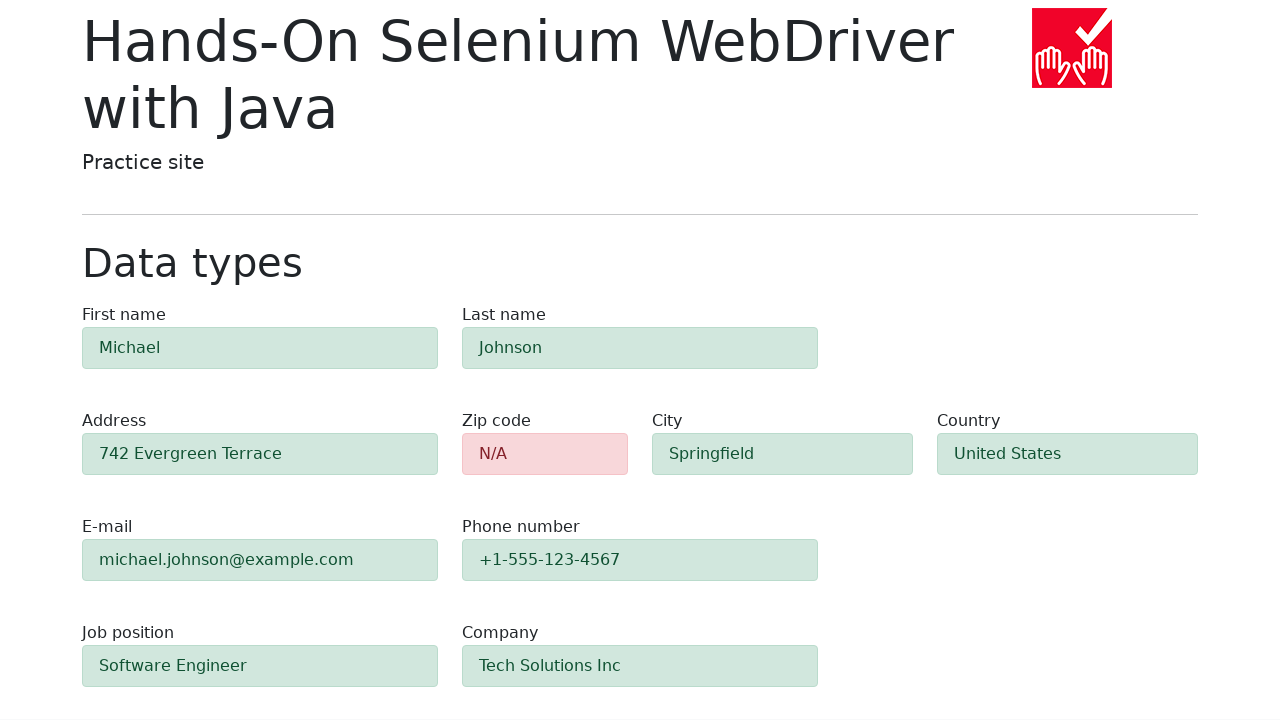

Form validation completed and field styling applied
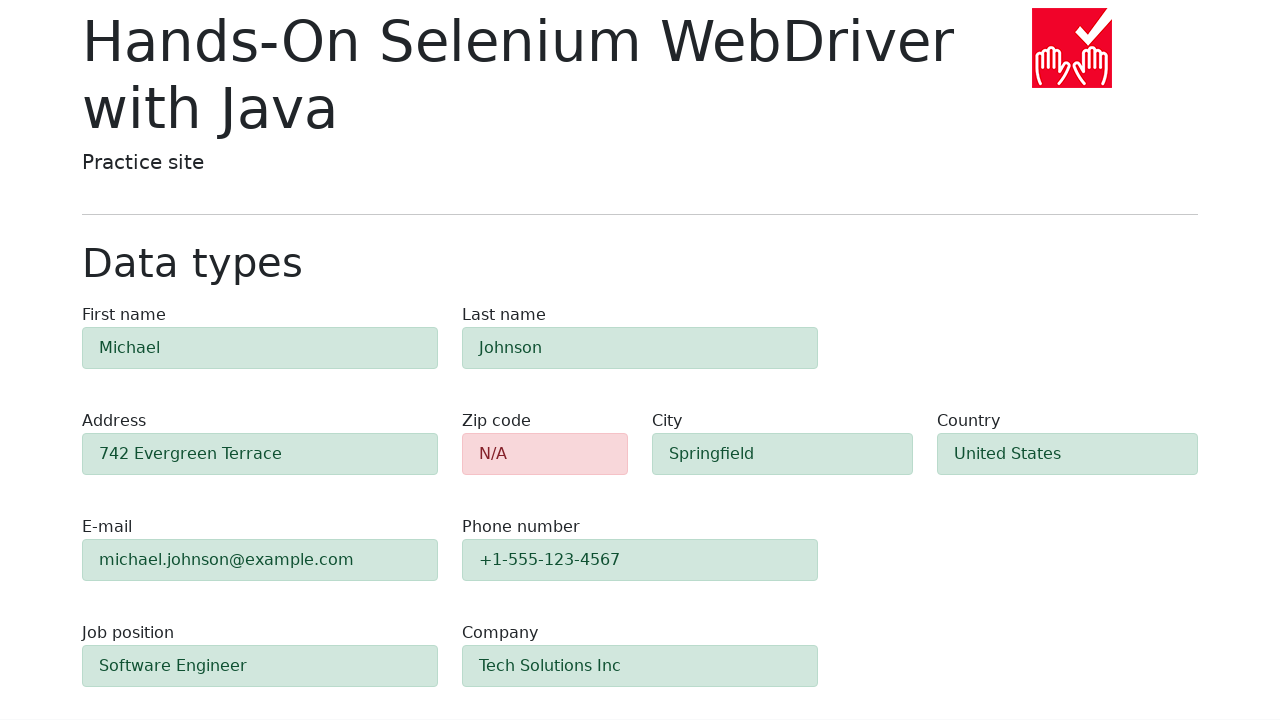

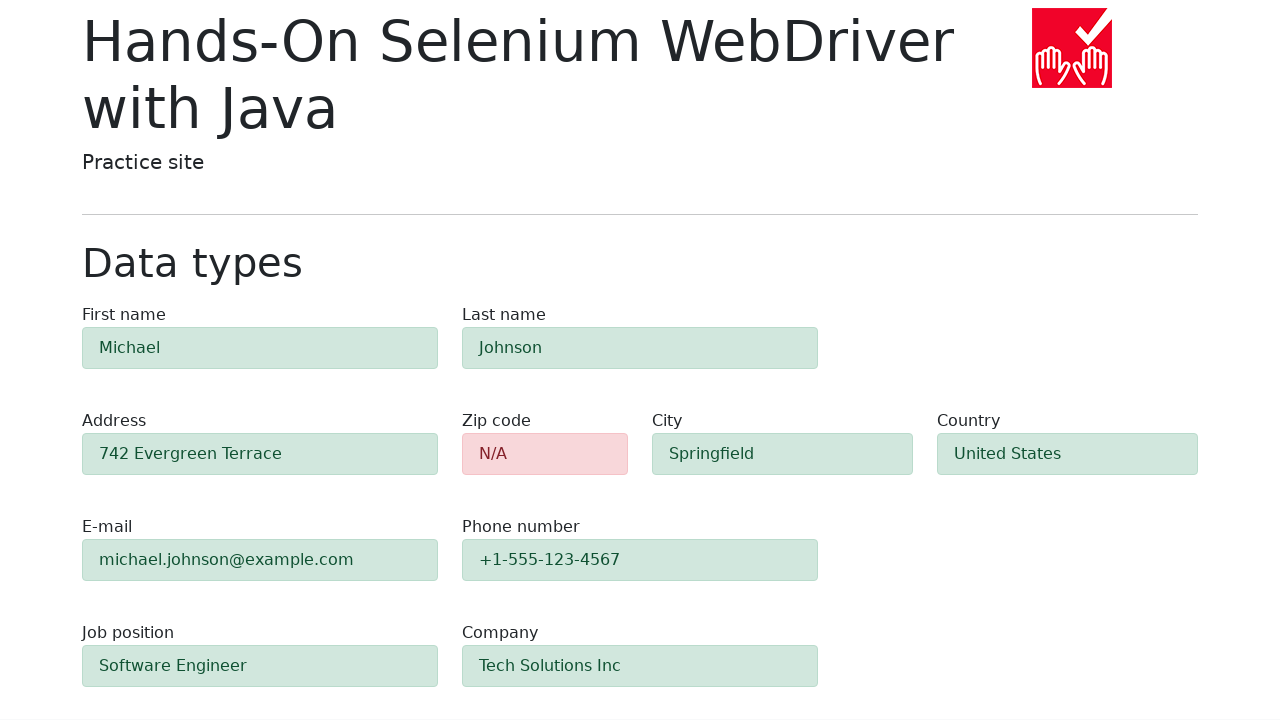